Tests explicit wait functionality by waiting for a button to become clickable, clicking it, and verifying a success message appears

Starting URL: http://suninjuly.github.io/wait2.html

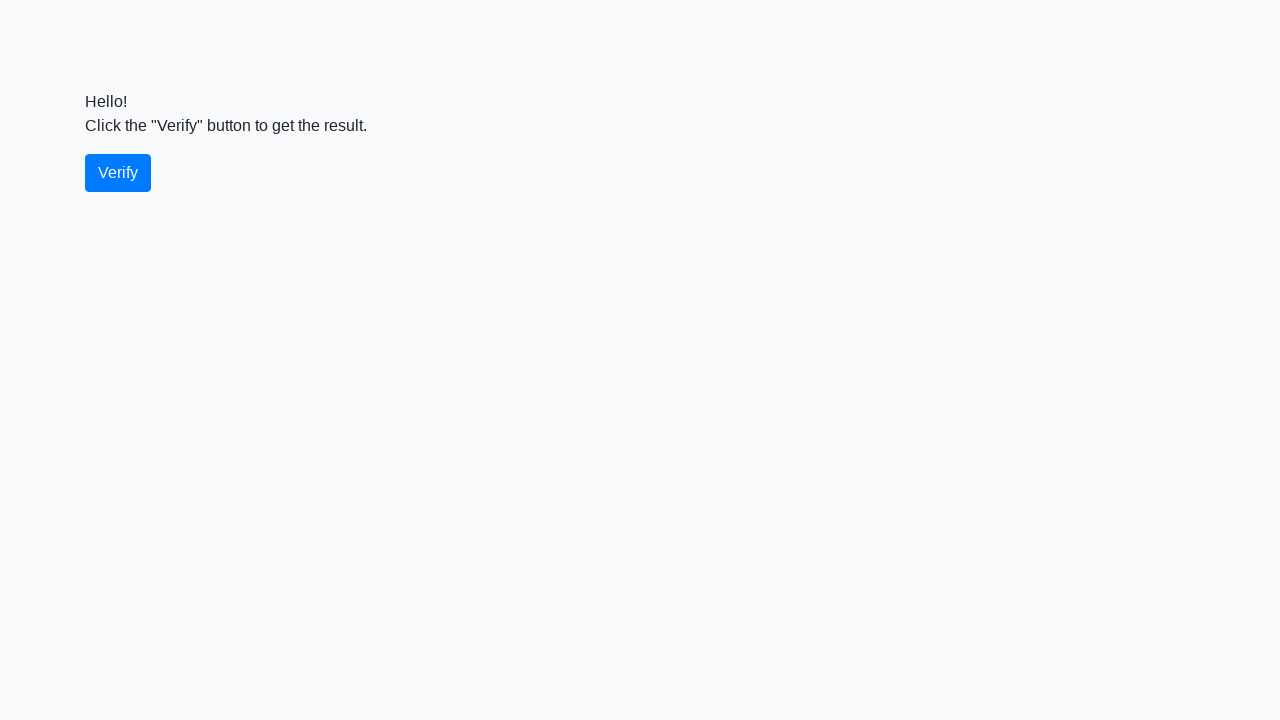

Clicked the verify button at (118, 173) on #verify
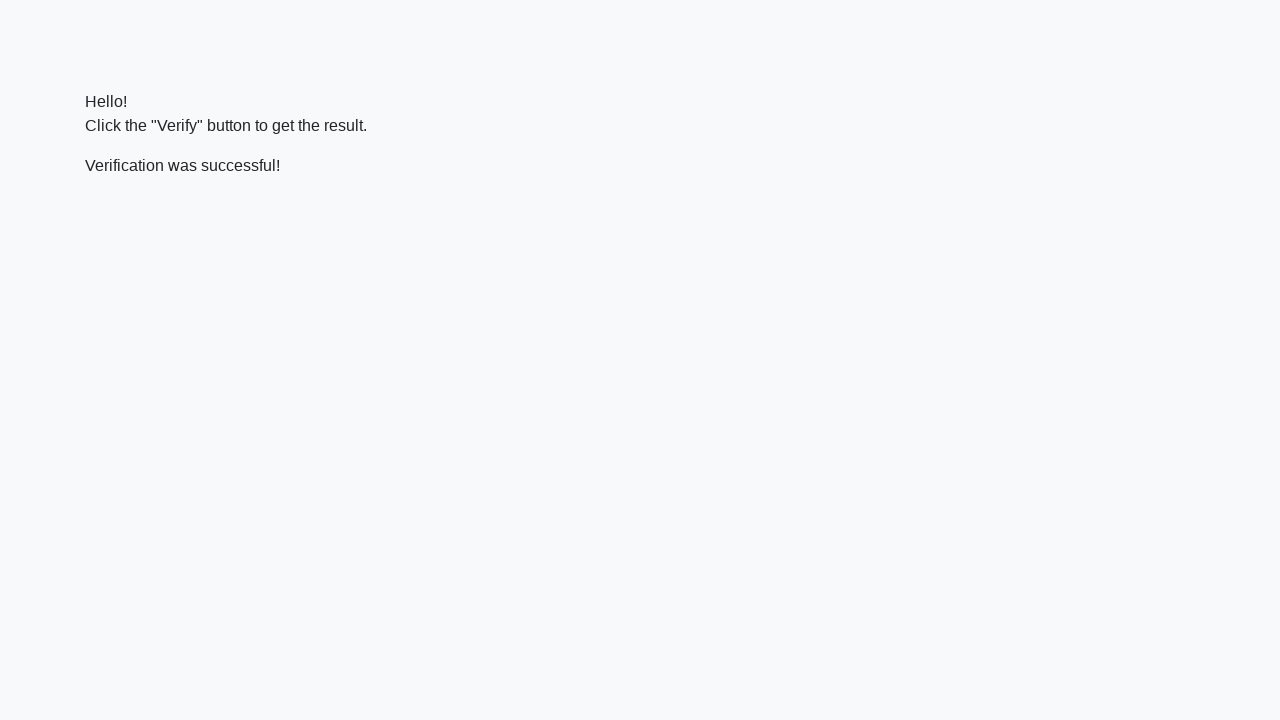

Success message became visible
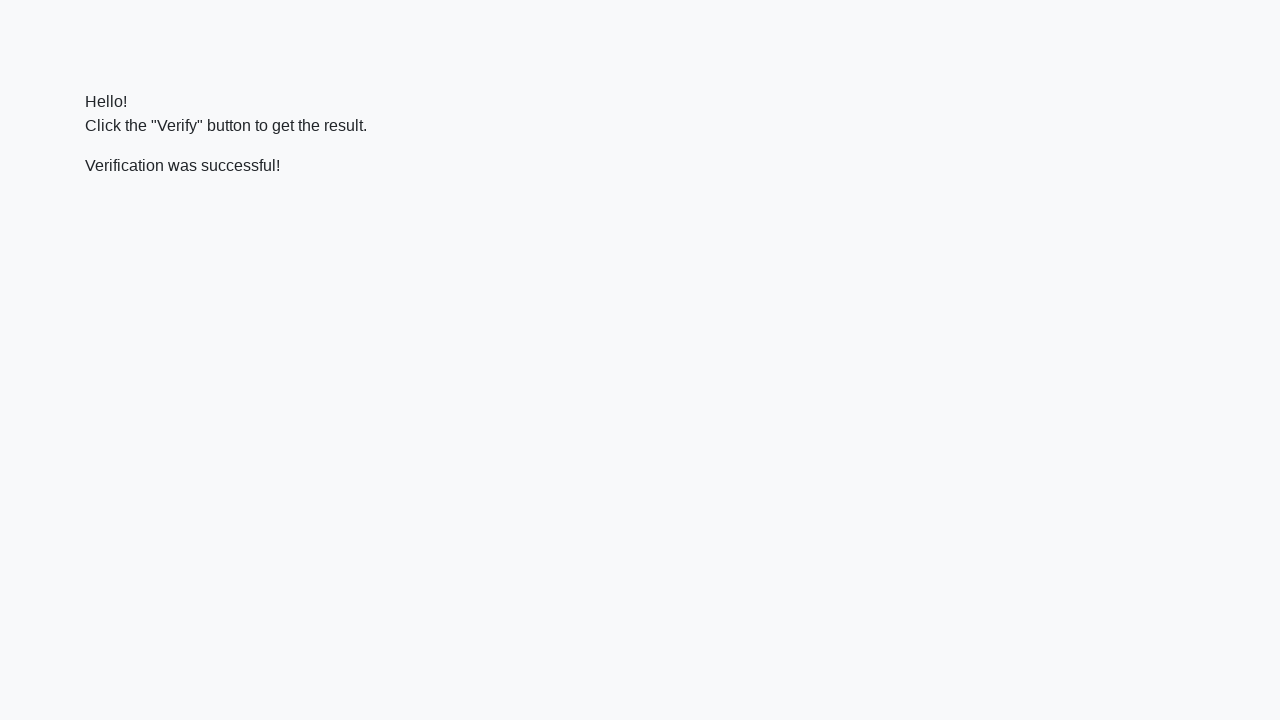

Verified that success message contains 'successful'
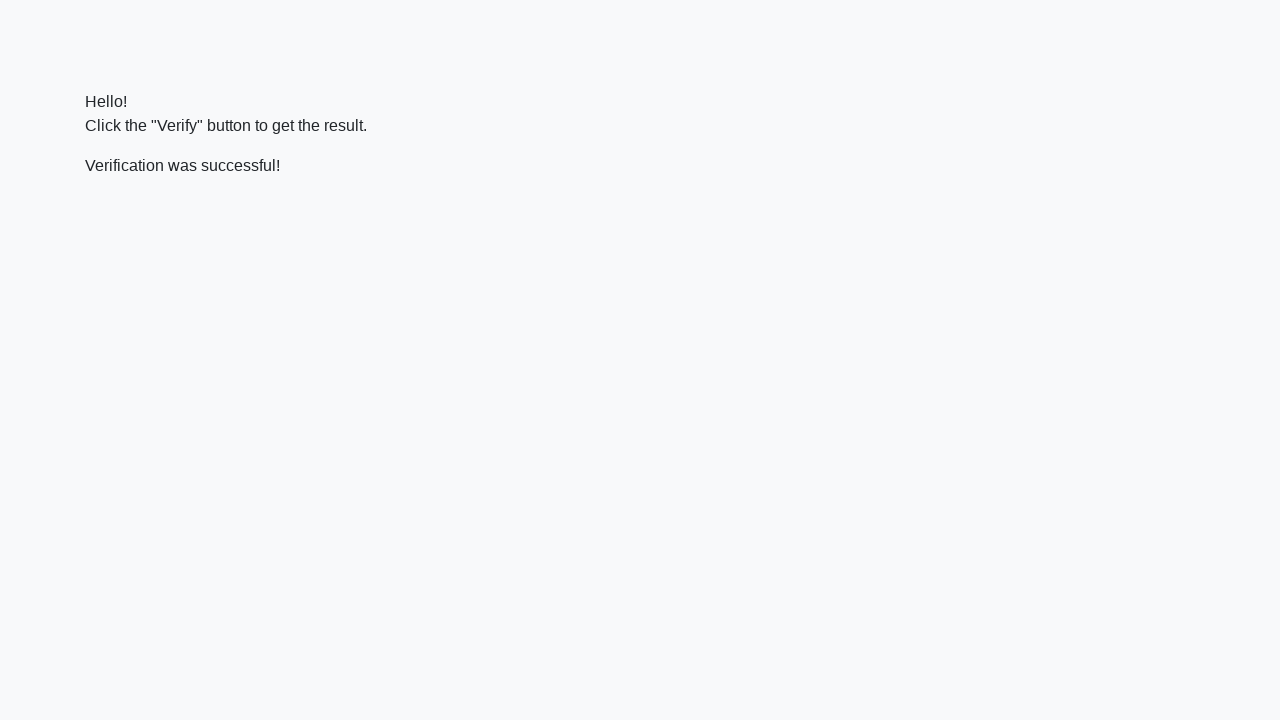

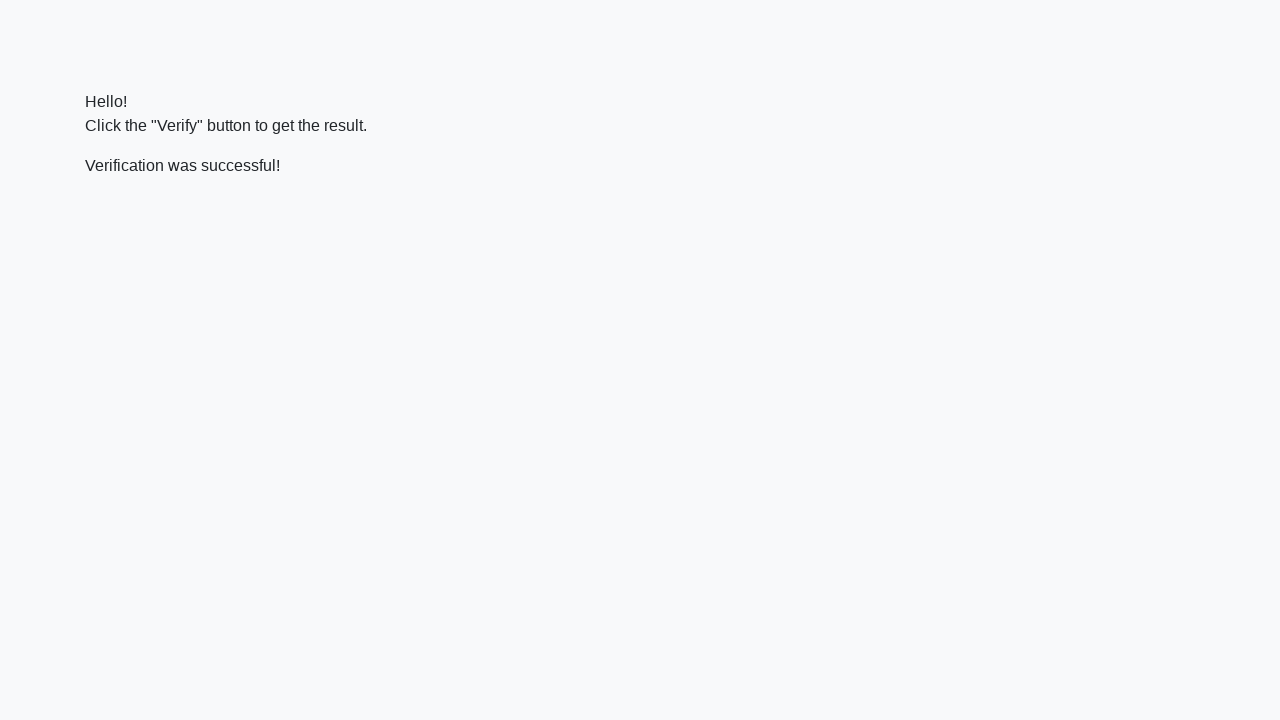